Fills out the text box form with user information (name, email, current address, permanent address) and verifies the entered data is displayed in the output section after submission

Starting URL: https://demoqa.com/text-box

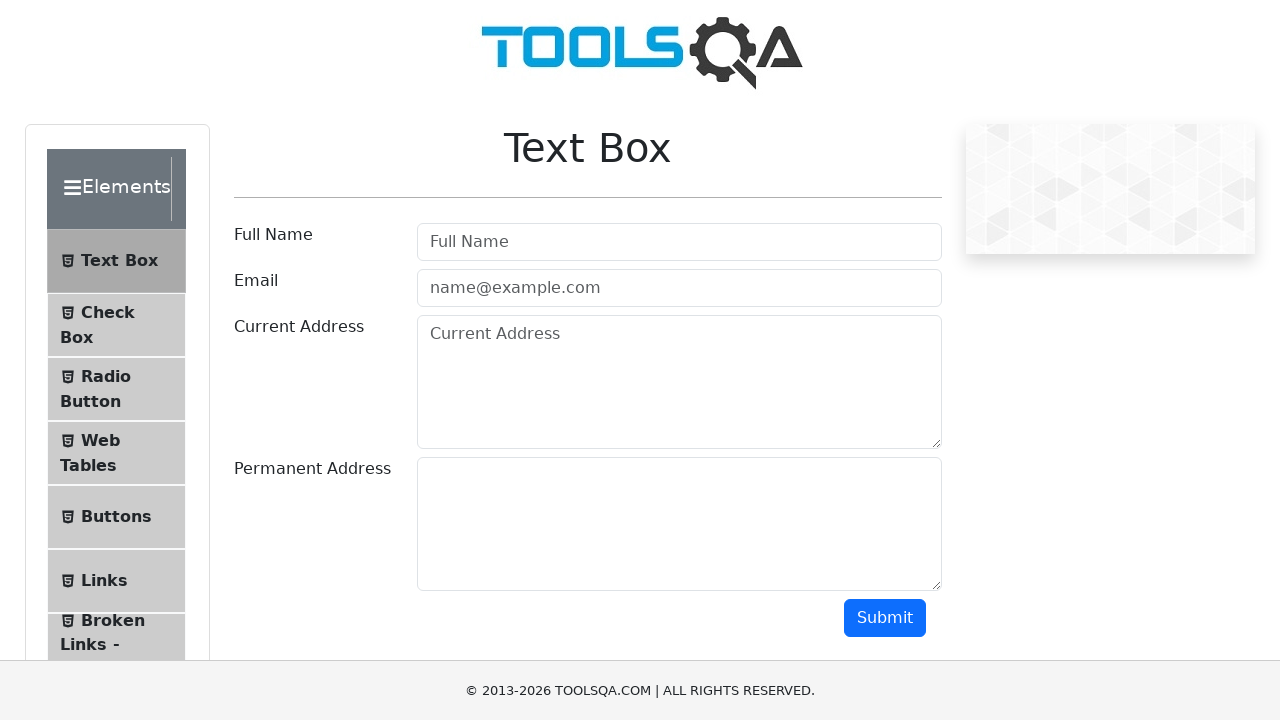

Filled Full Name field with 'Liudmyla Savinska' on #userName
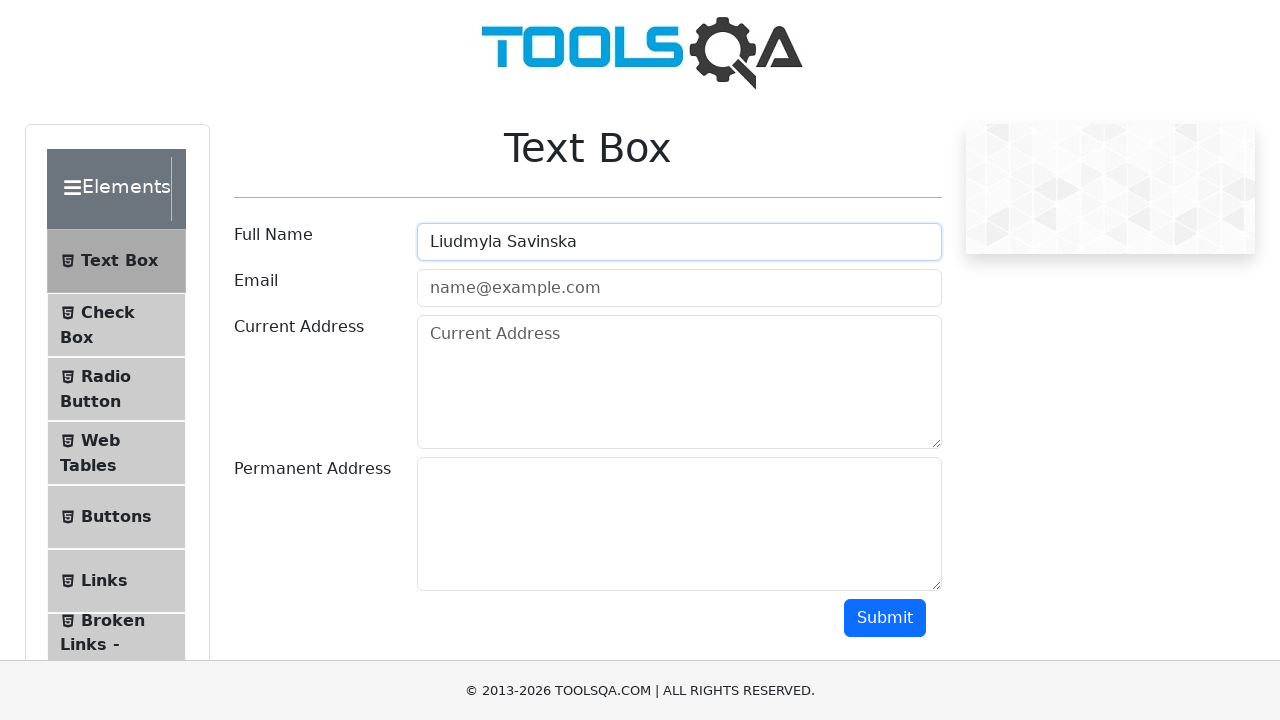

Filled Email field with 'liudatest@test.com' on #userEmail
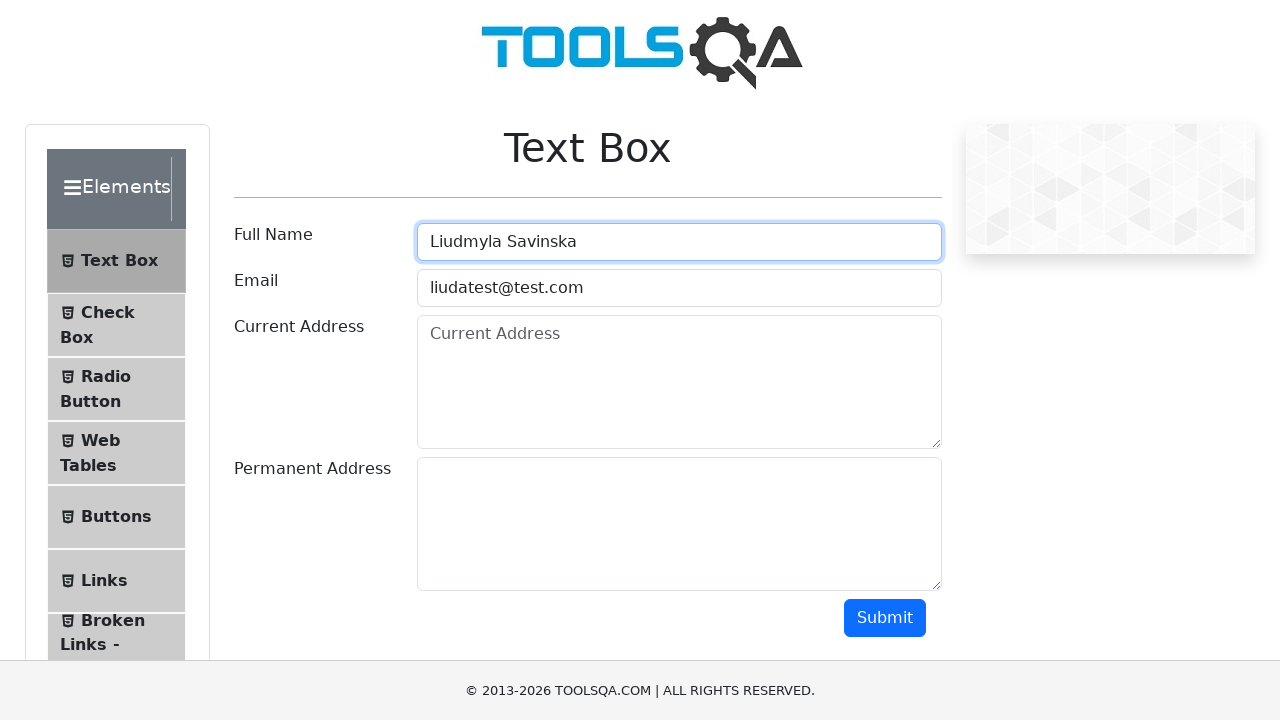

Filled Current Address field with '200 Crescent Ave, Covington, KY 41011, United States' on #currentAddress
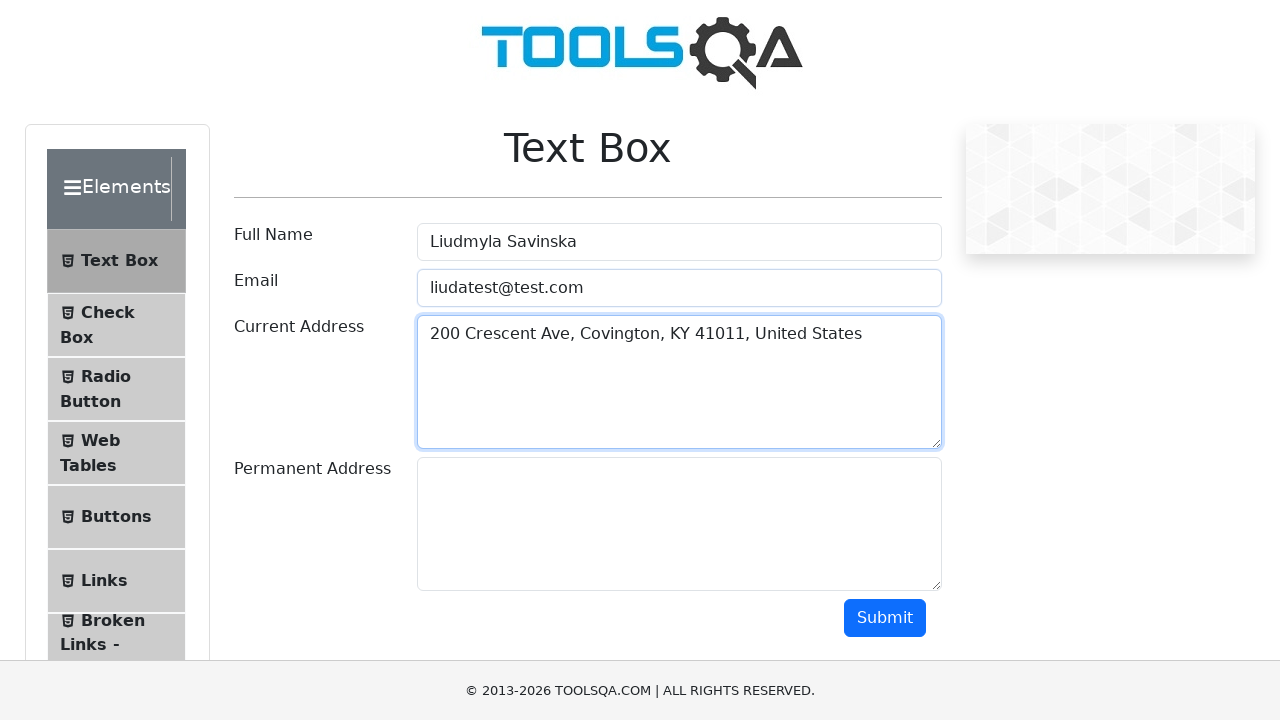

Filled Permanent Address field with Los Angeles address on xpath=//*[@id='permanentAddress']
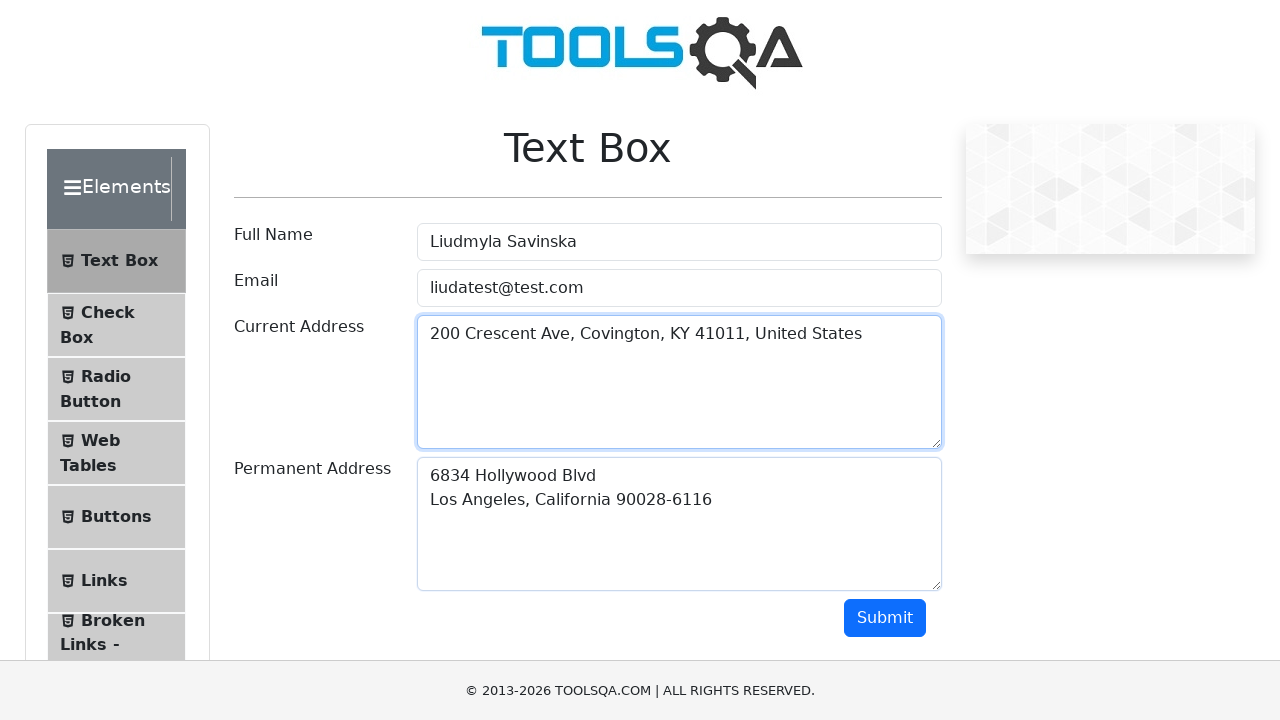

Clicked Submit button at (885, 618) on internal:text="Submit"i
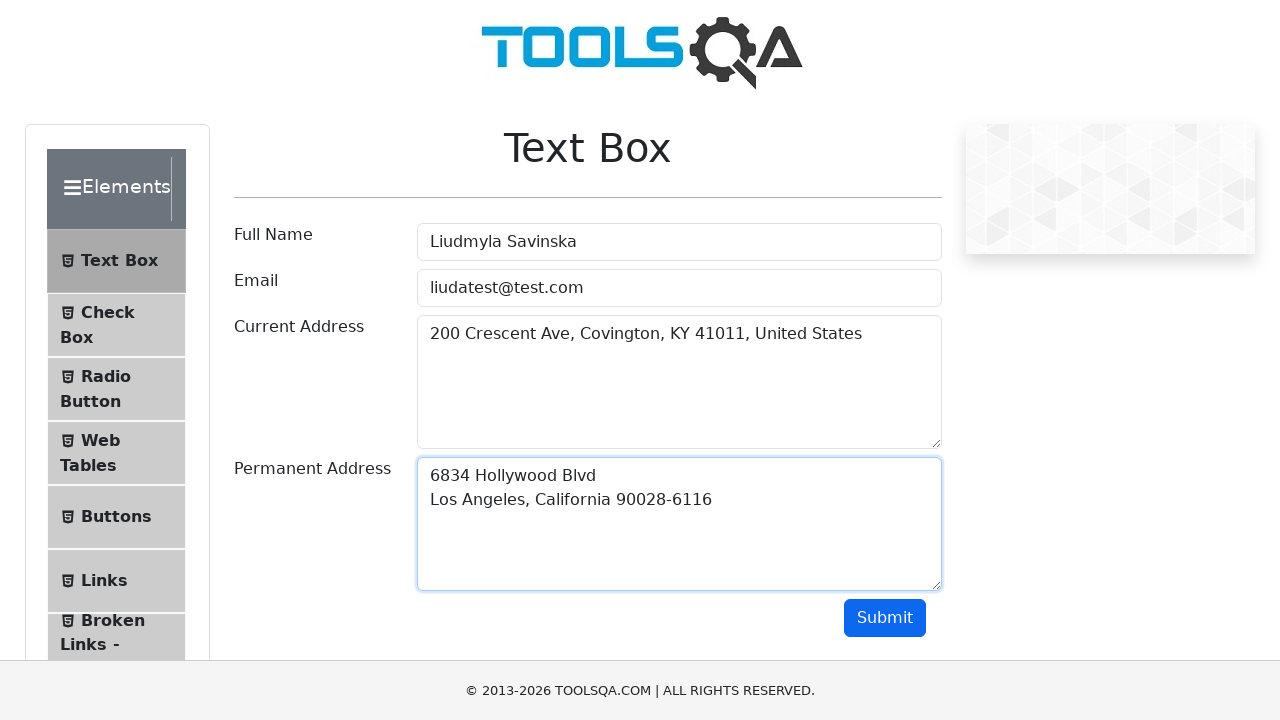

Retrieved output text from output section
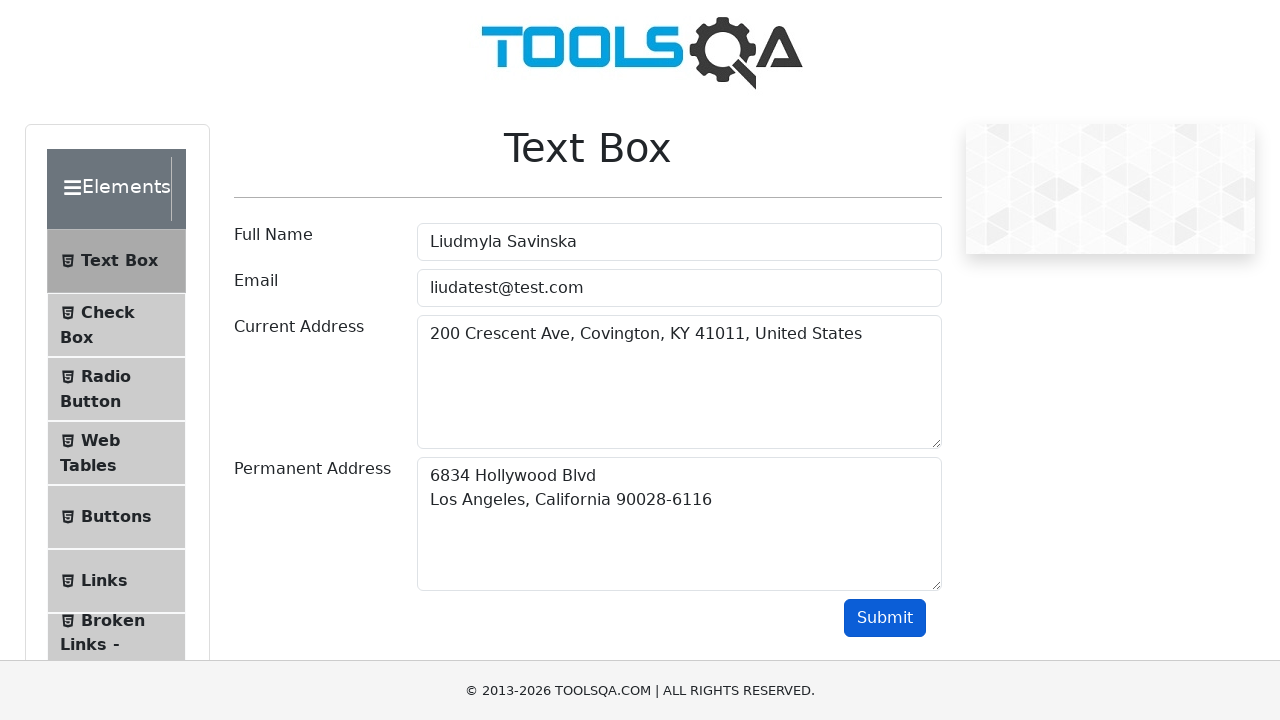

Verified output text is not None
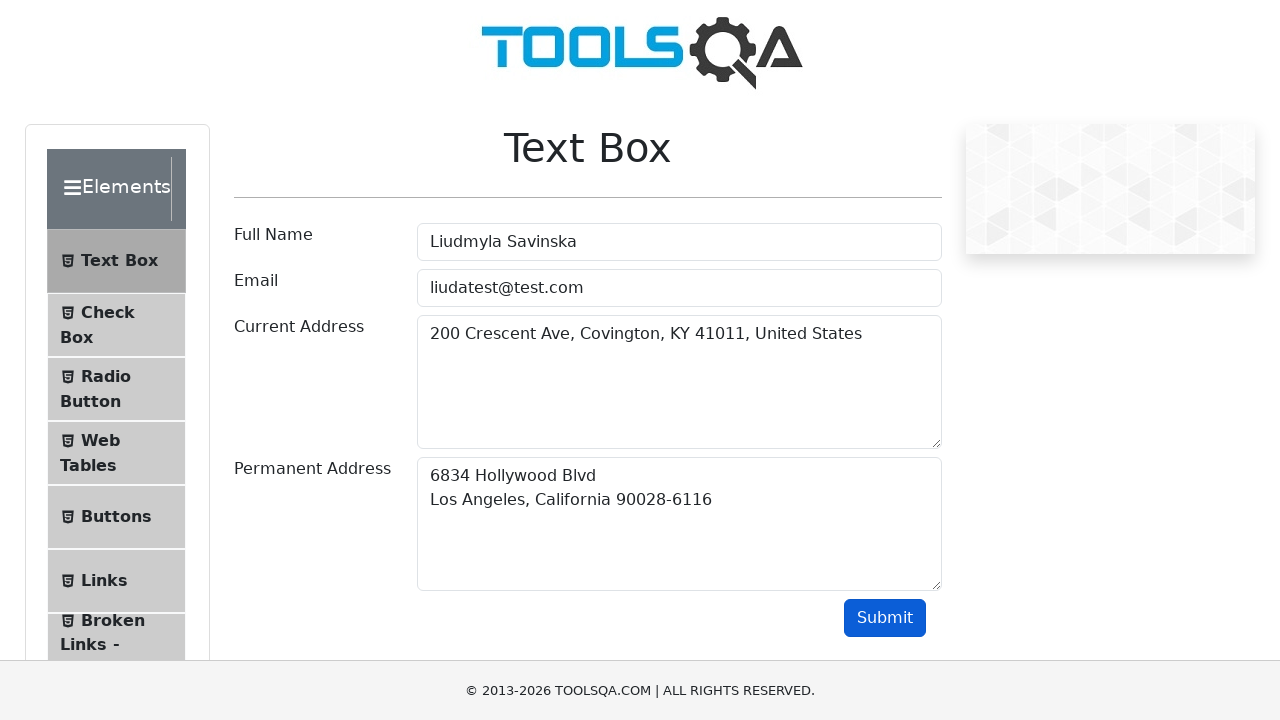

Verified output text is not empty
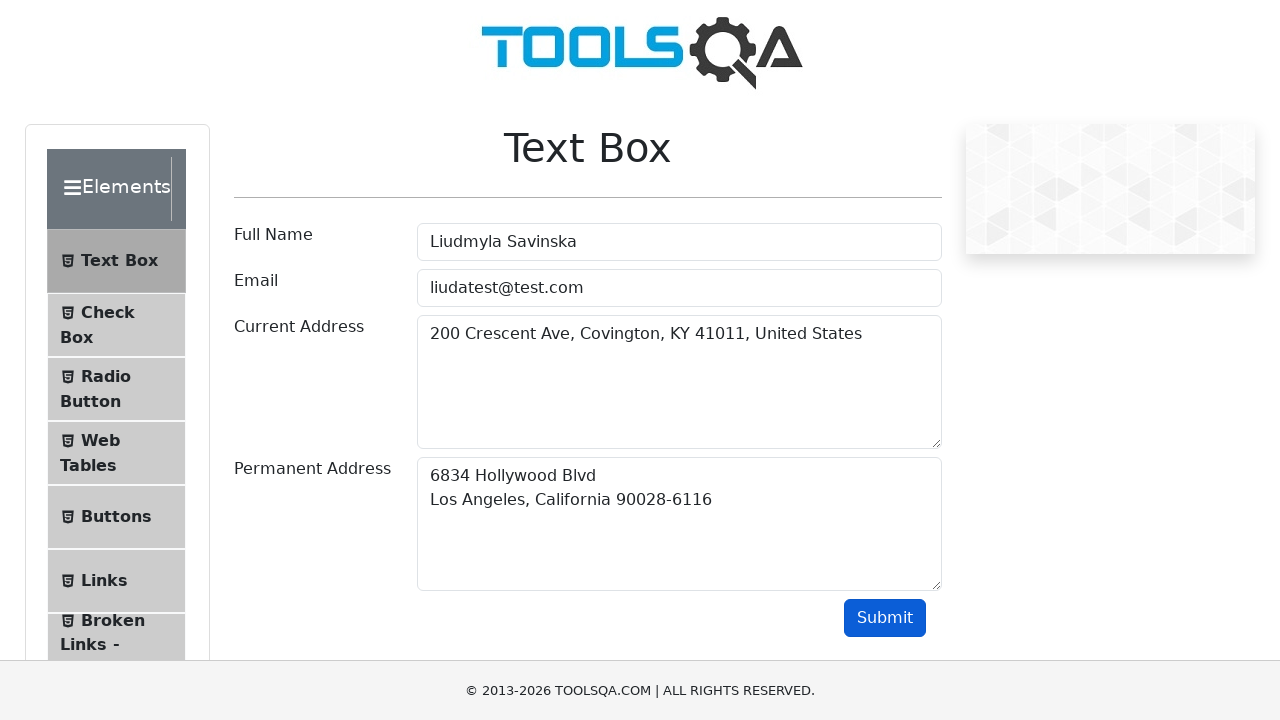

Verified name 'Liudmyla Savinska' is displayed in output
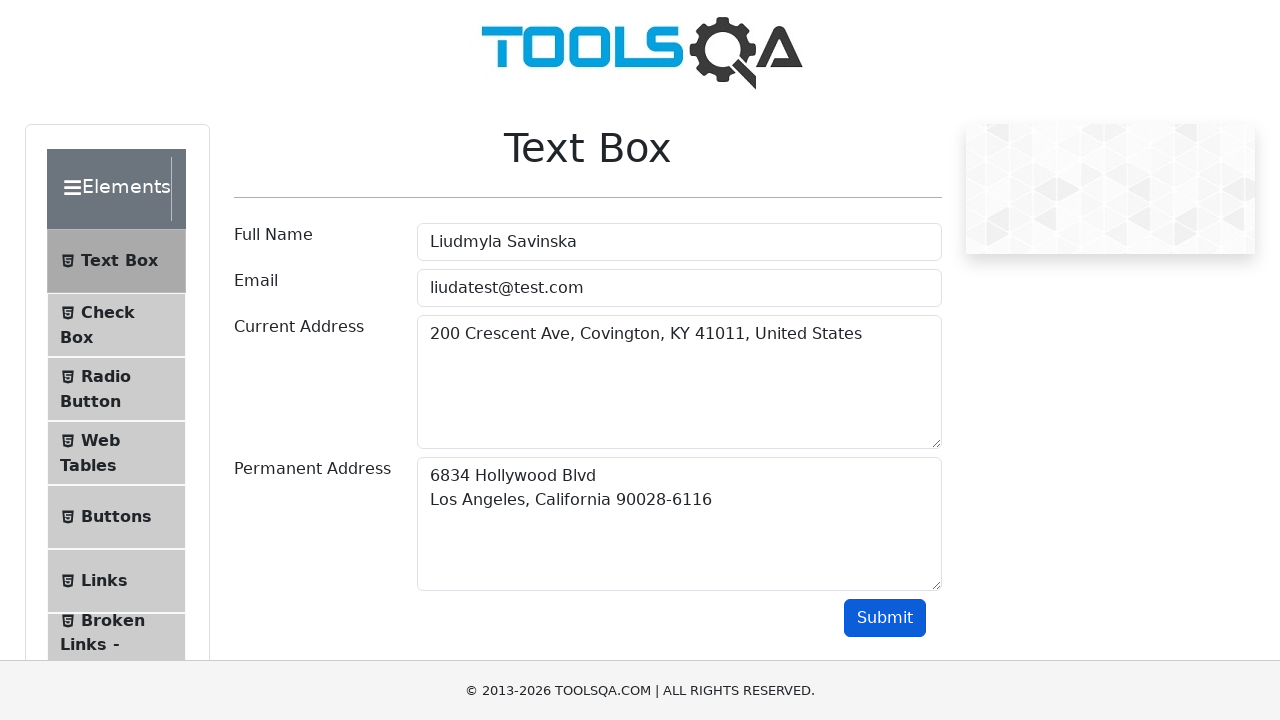

Verified email 'liudatest@test.com' is displayed in output
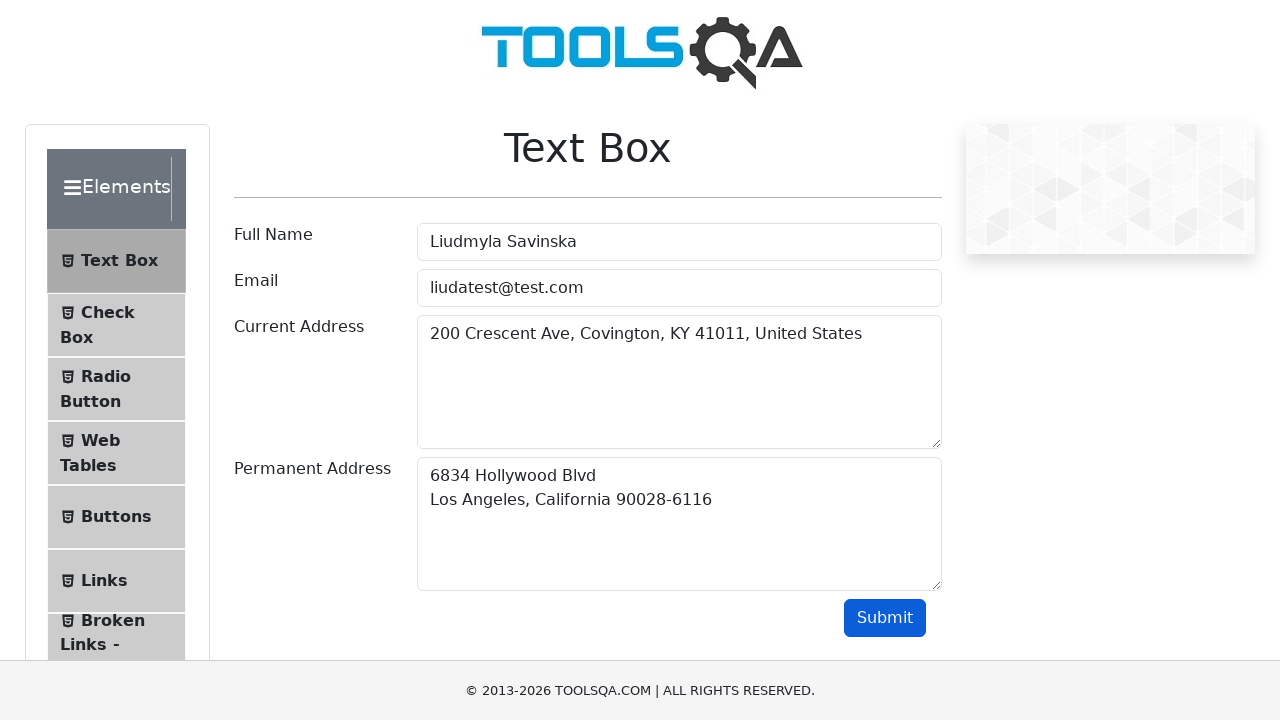

Verified current address is displayed in output
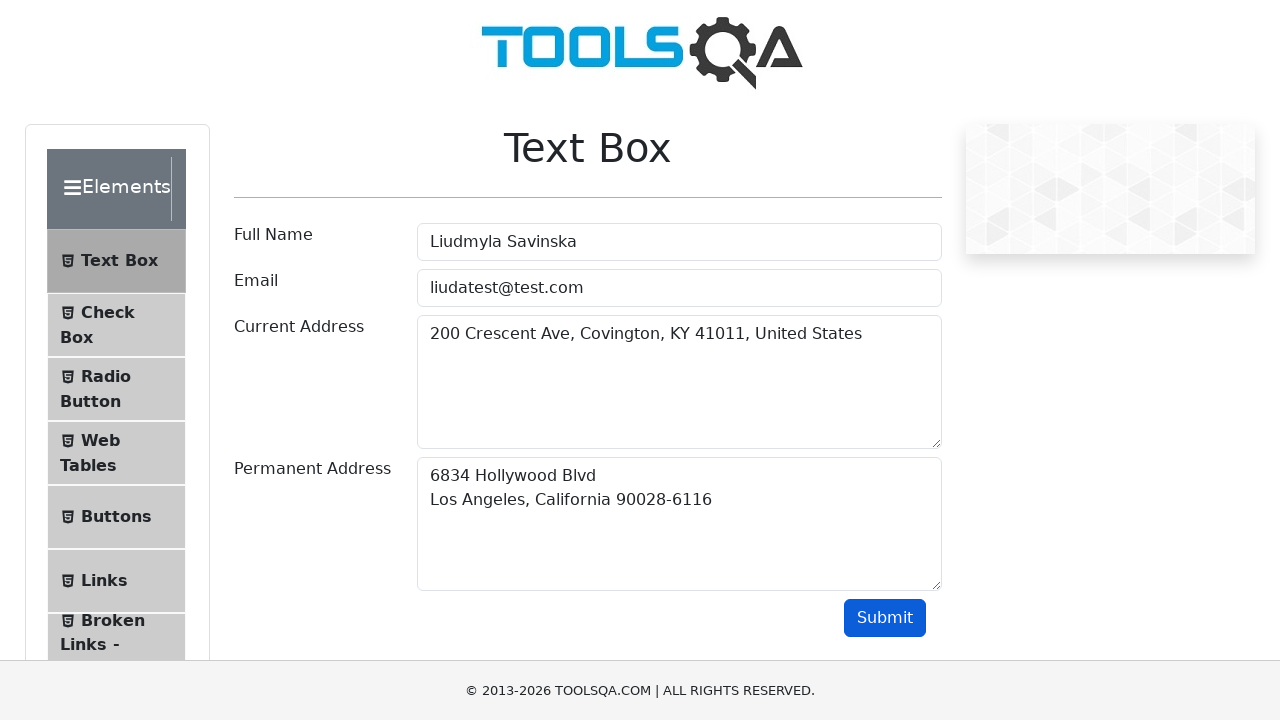

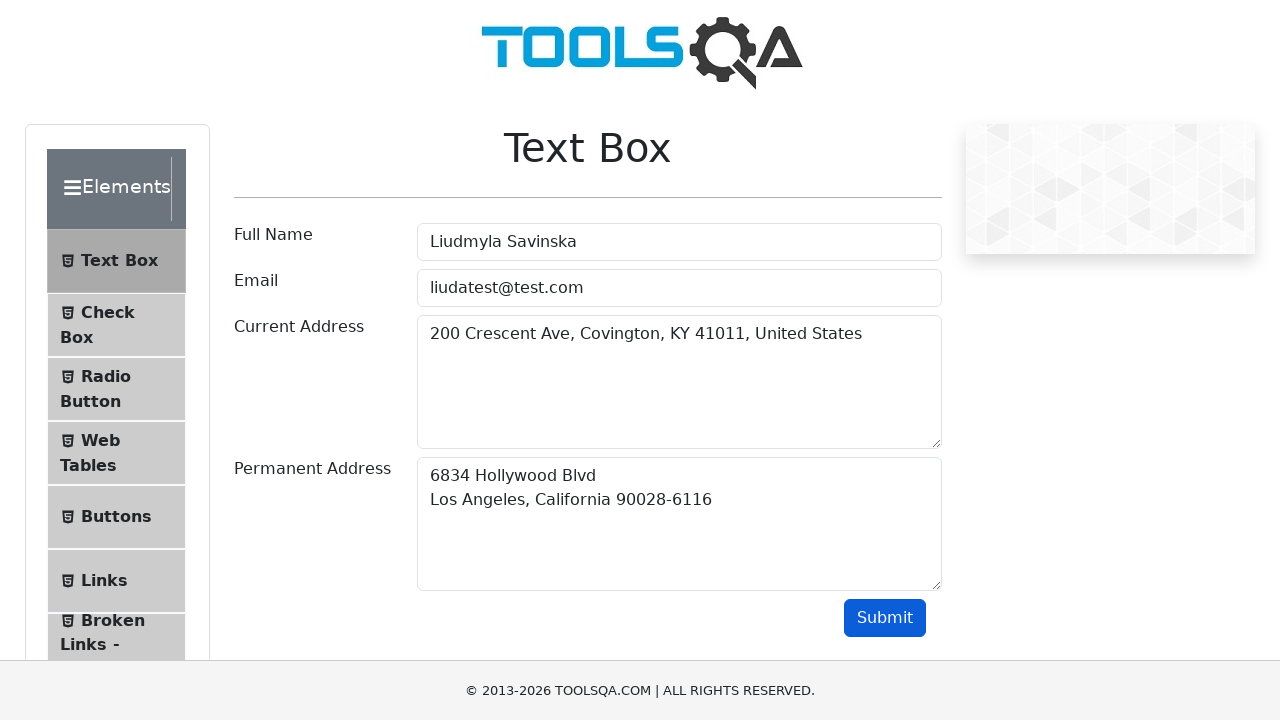